Tests e-commerce functionality by navigating through product categories, adding items to cart, removing items, and completing a purchase on the demo shop

Starting URL: https://www.demoblaze.com/index.html

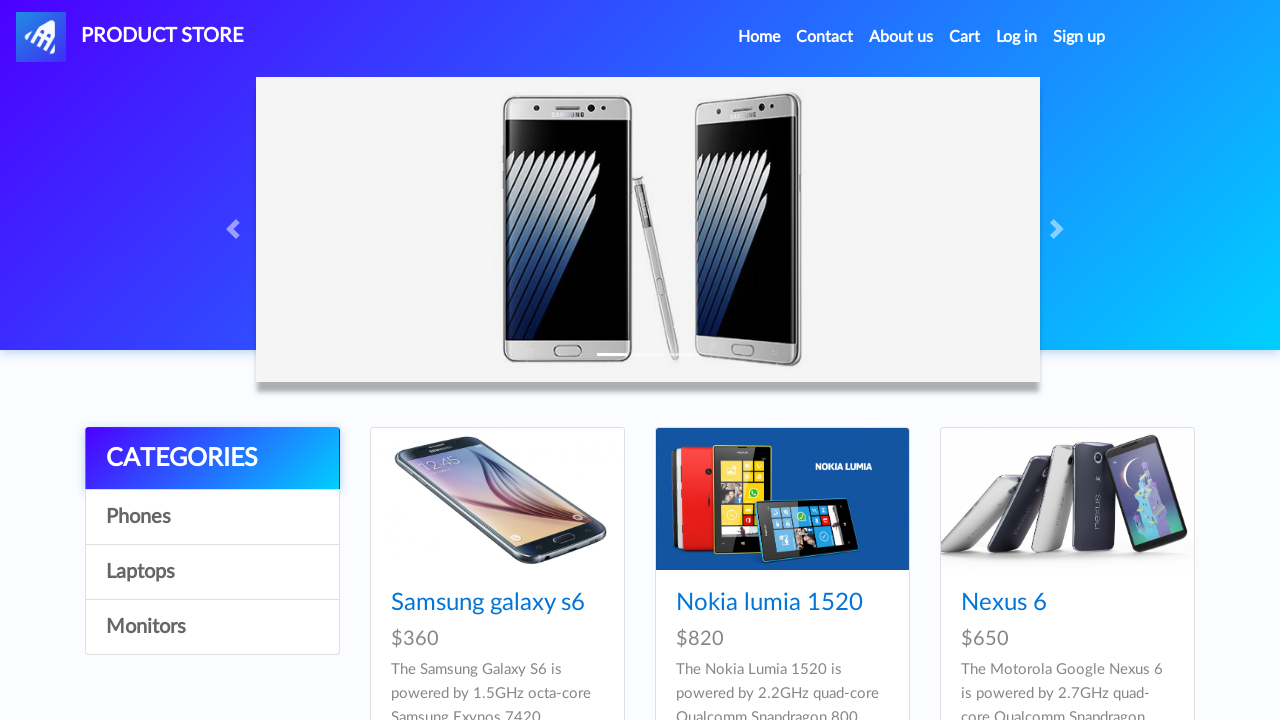

Clicked on Laptops category at (212, 572) on a:text('Laptops')
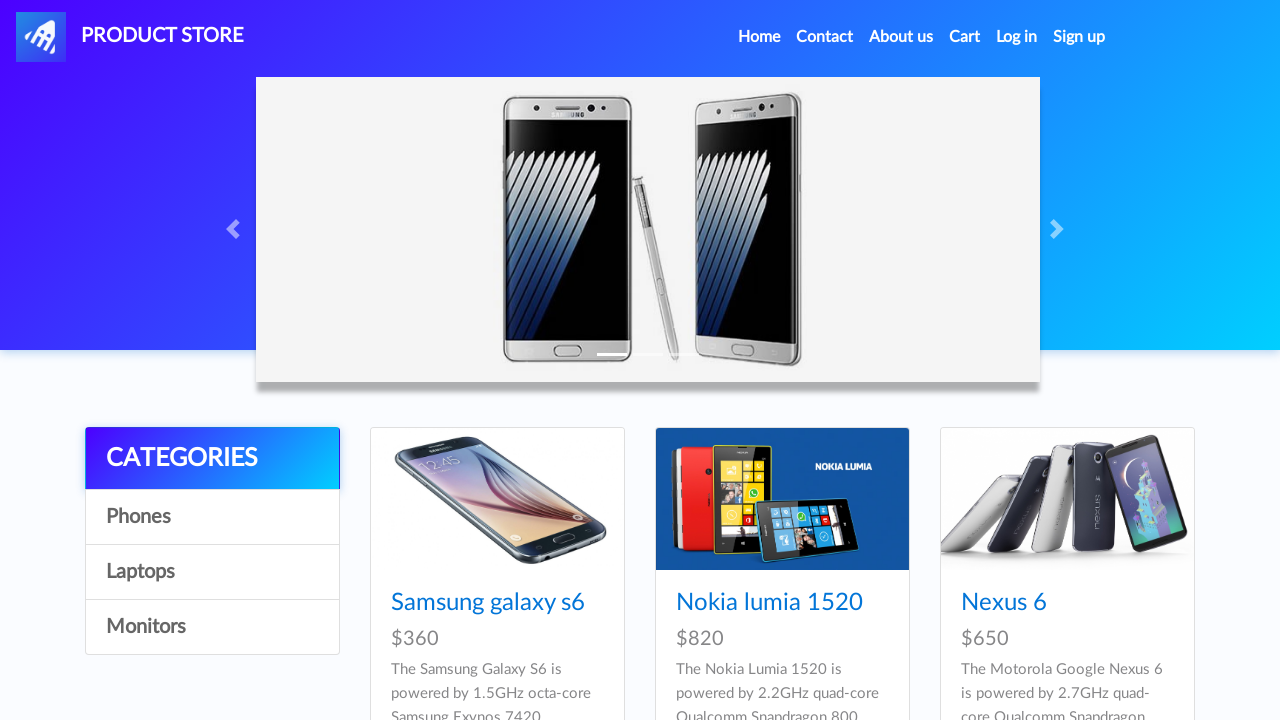

Waited for Laptops category to load
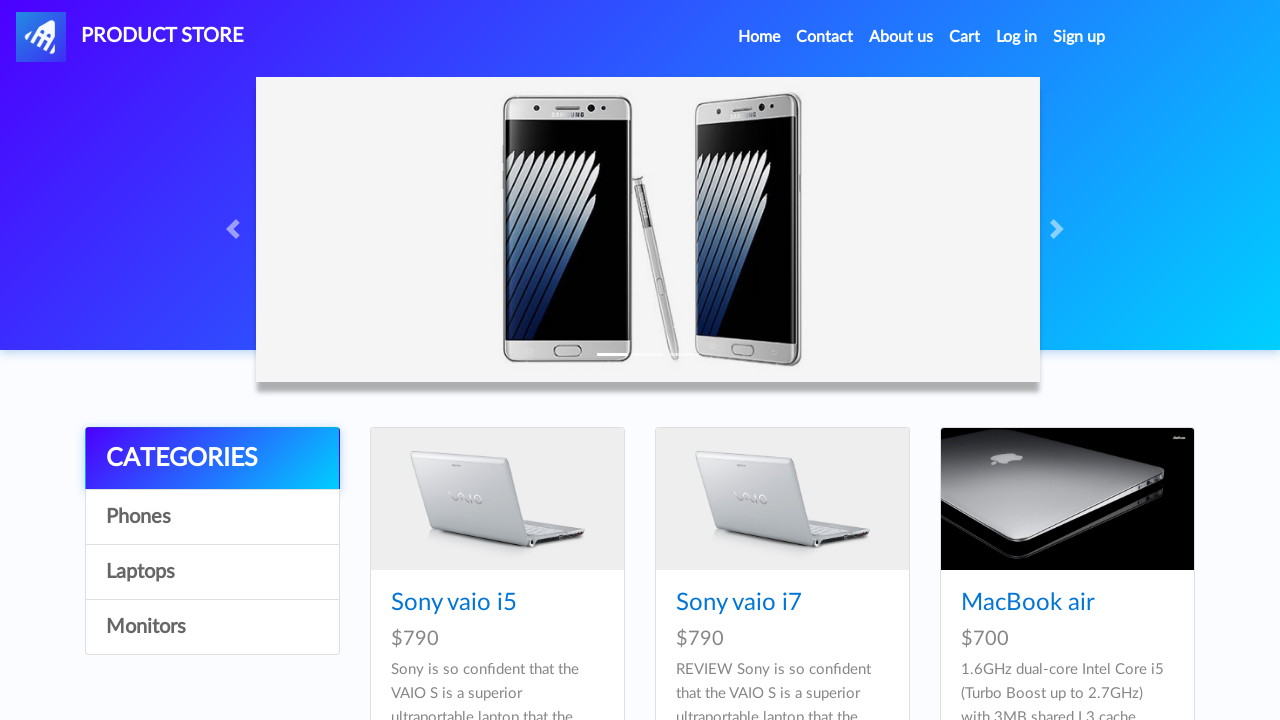

Clicked on Sony vaio i5 product at (454, 603) on a:text('Sony vaio i5')
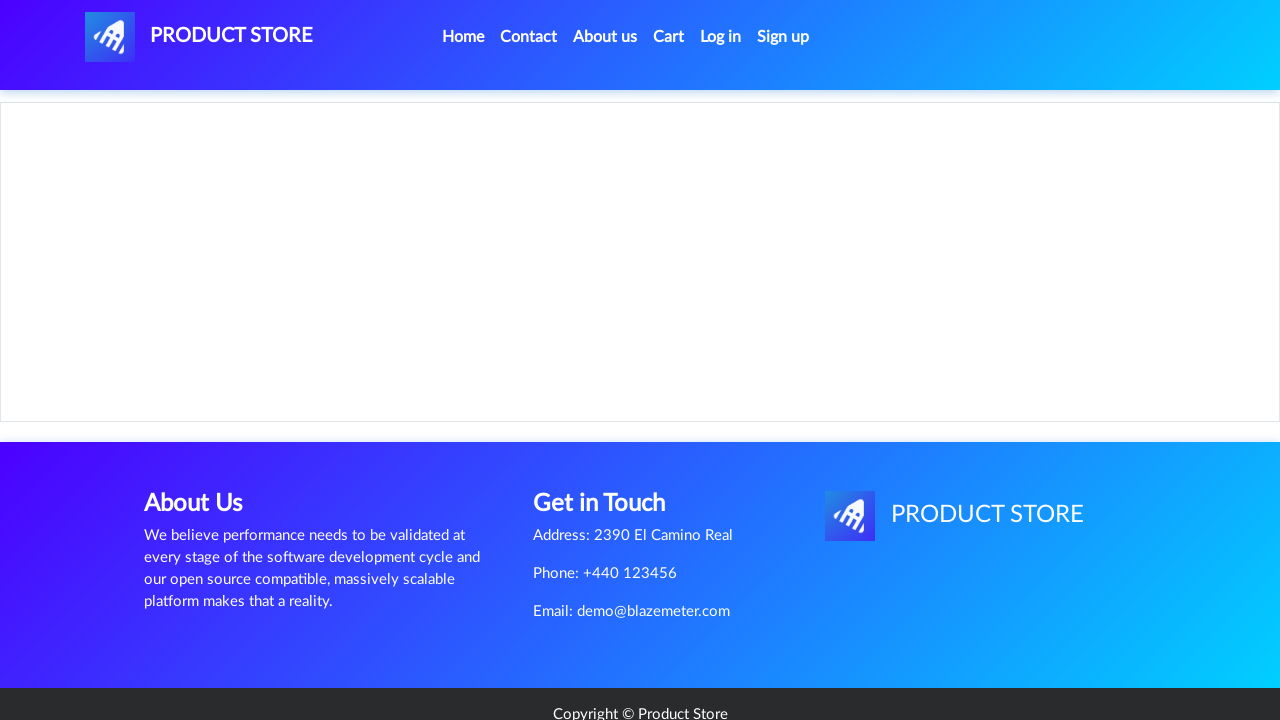

Waited for Sony vaio i5 product details to load
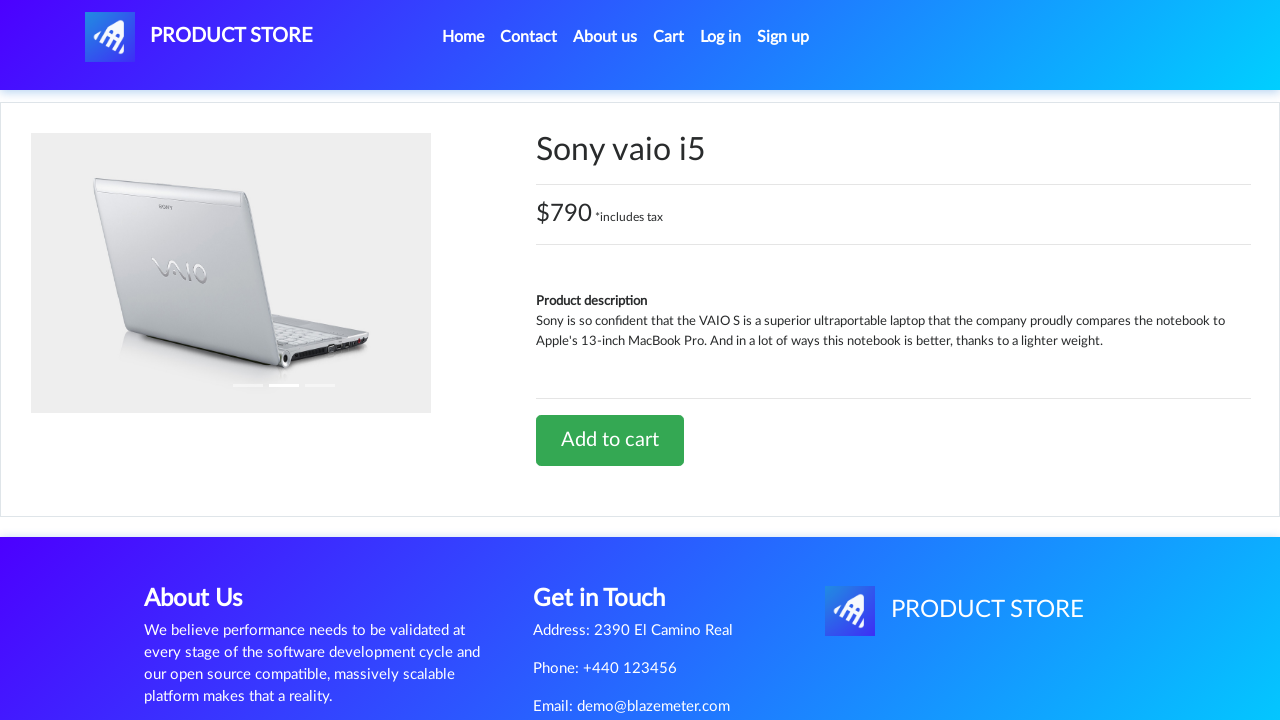

Clicked Add to cart button for Sony vaio i5 at (610, 440) on a:text('Add to cart')
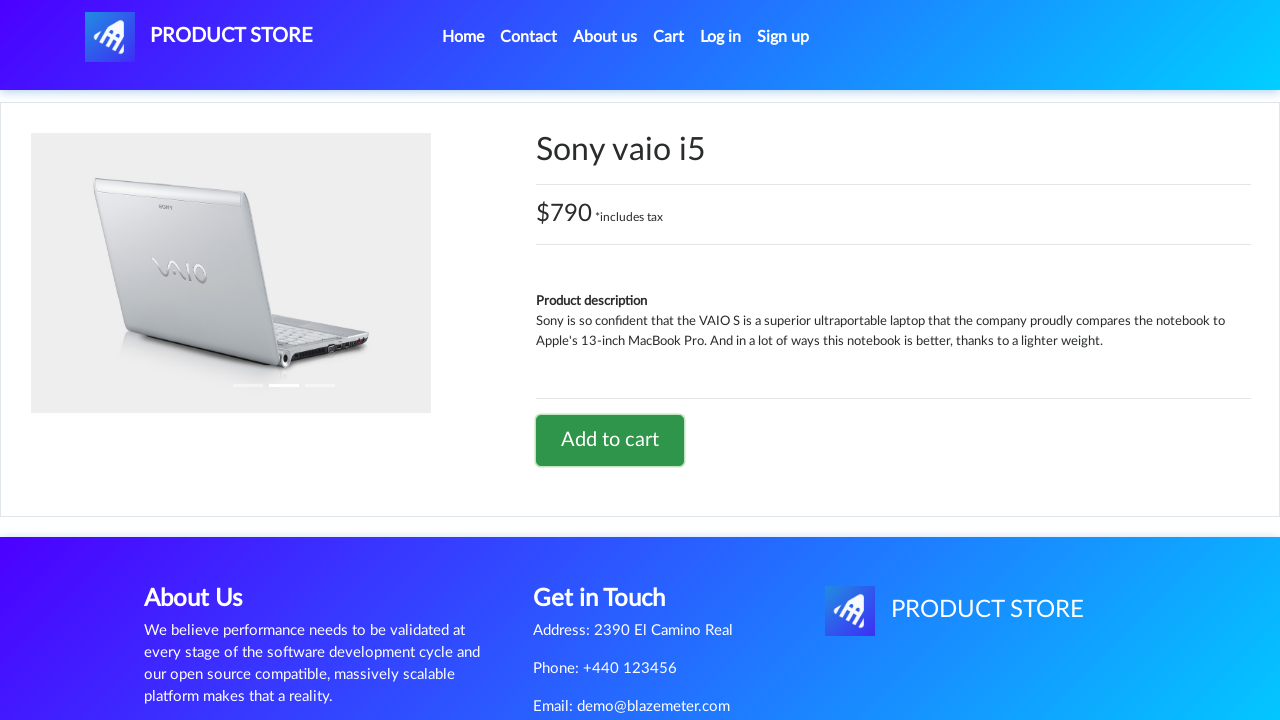

Accepted confirmation popup for adding Sony vaio i5 to cart
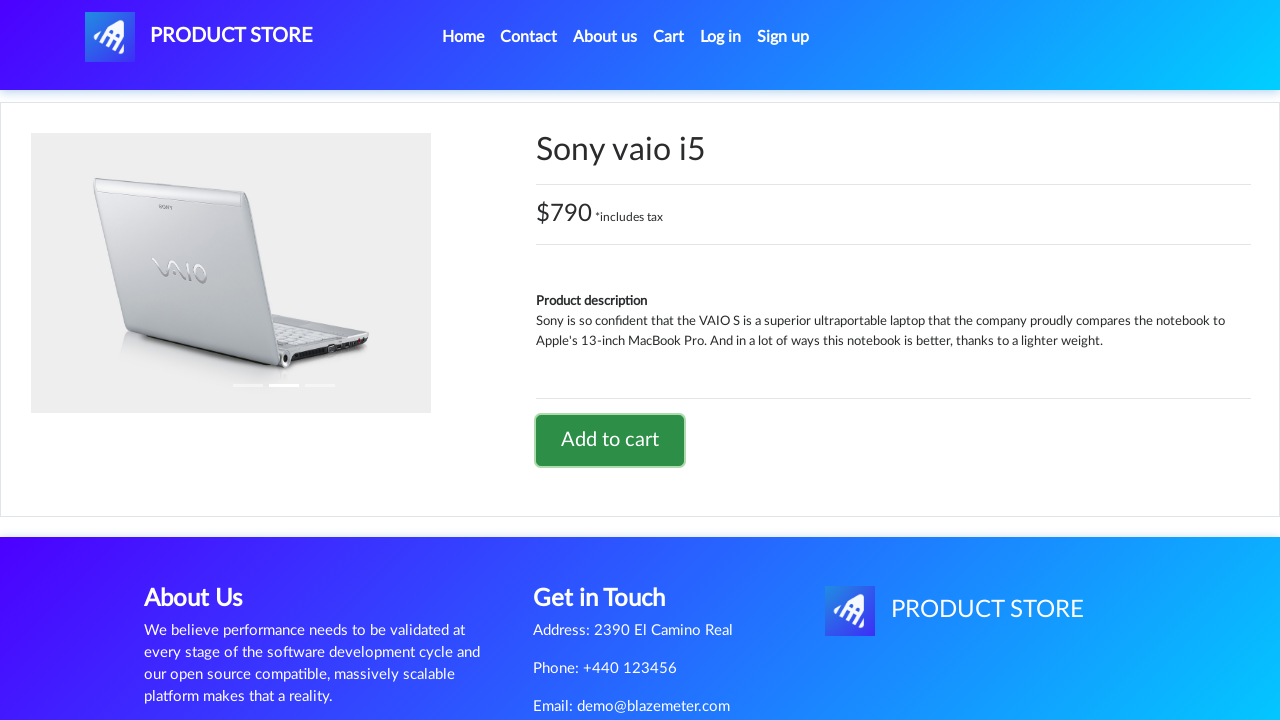

Waited after adding Sony vaio i5 to cart
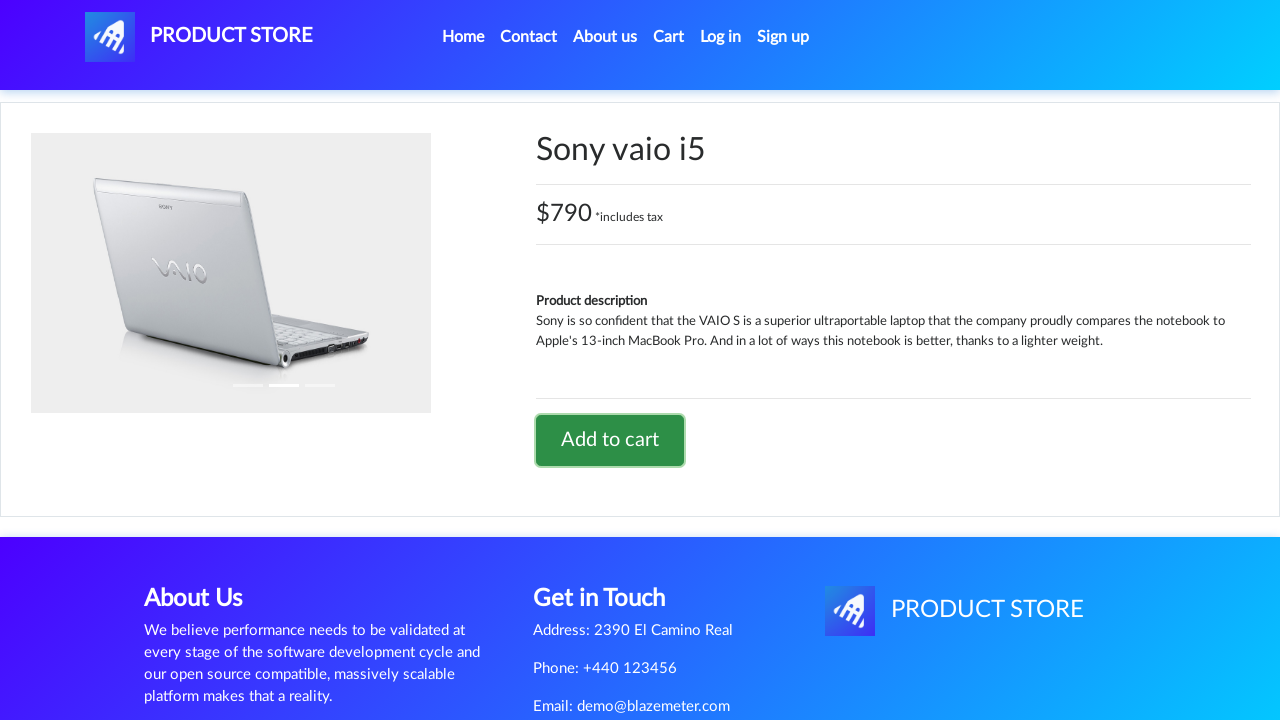

Clicked on Home link at (463, 37) on a:text('Home')
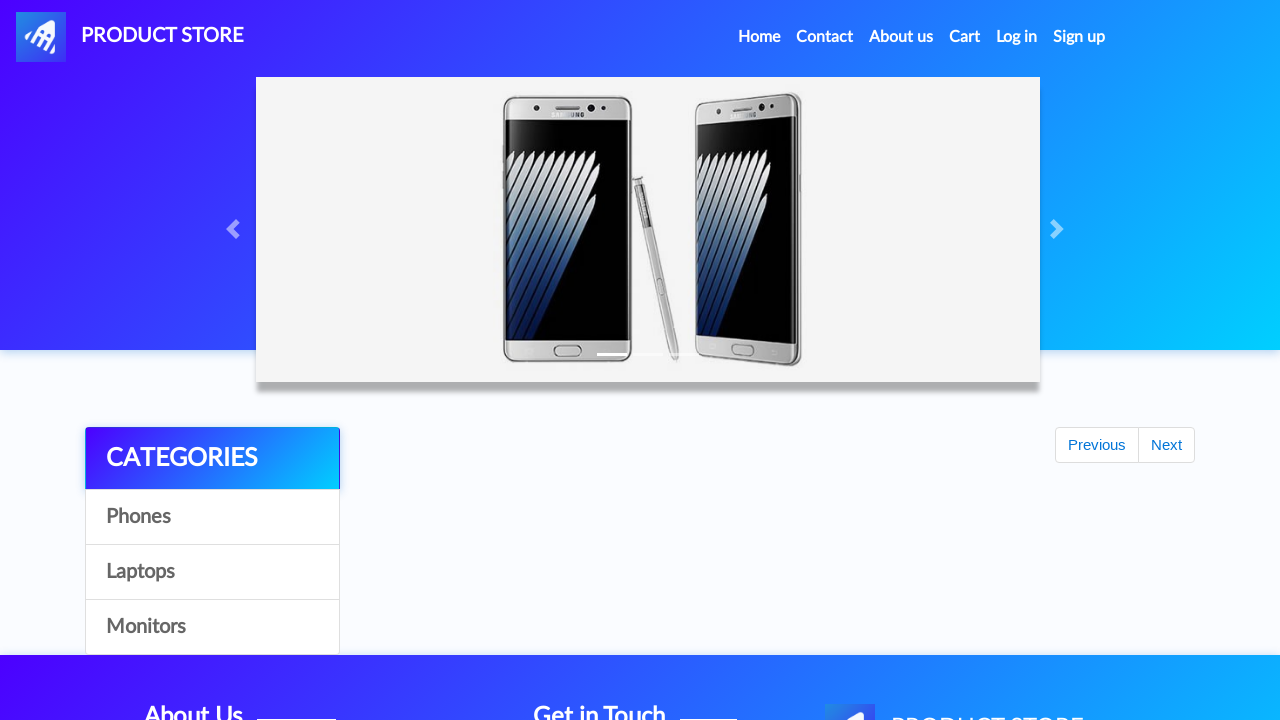

Waited for Home page to load
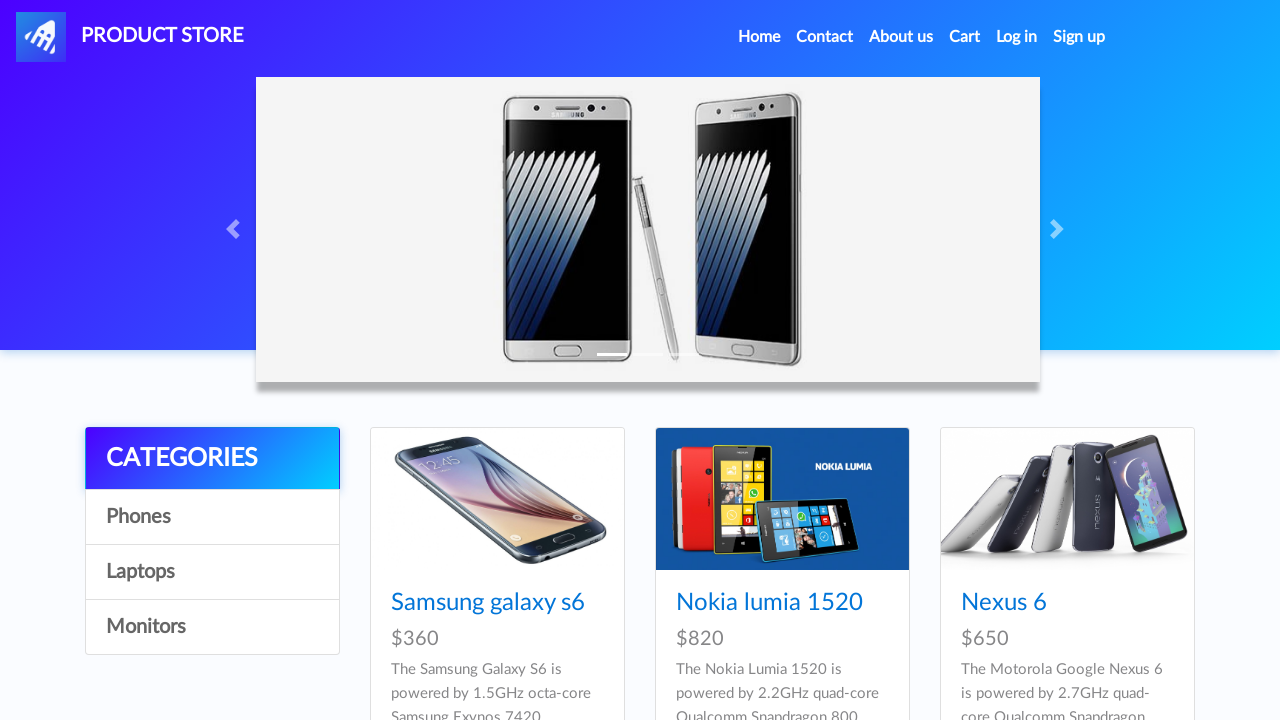

Clicked on Laptops category again at (212, 572) on a:text('Laptops')
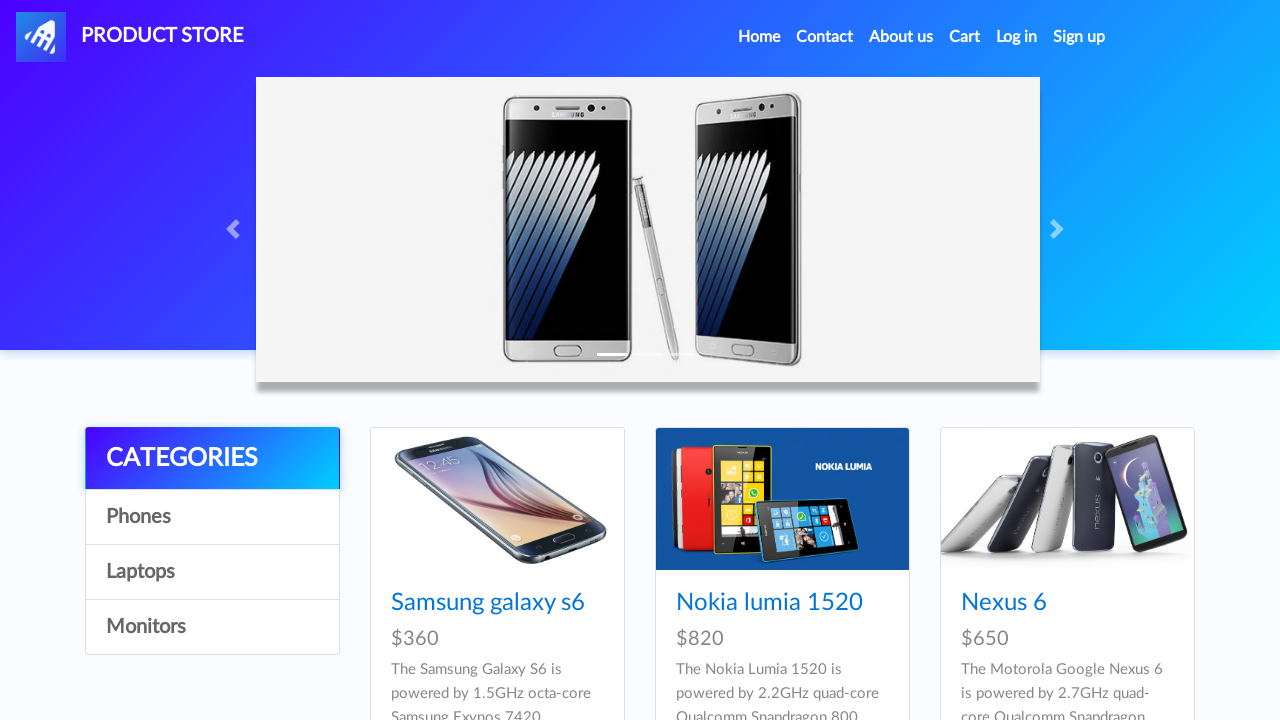

Waited for Laptops category to load
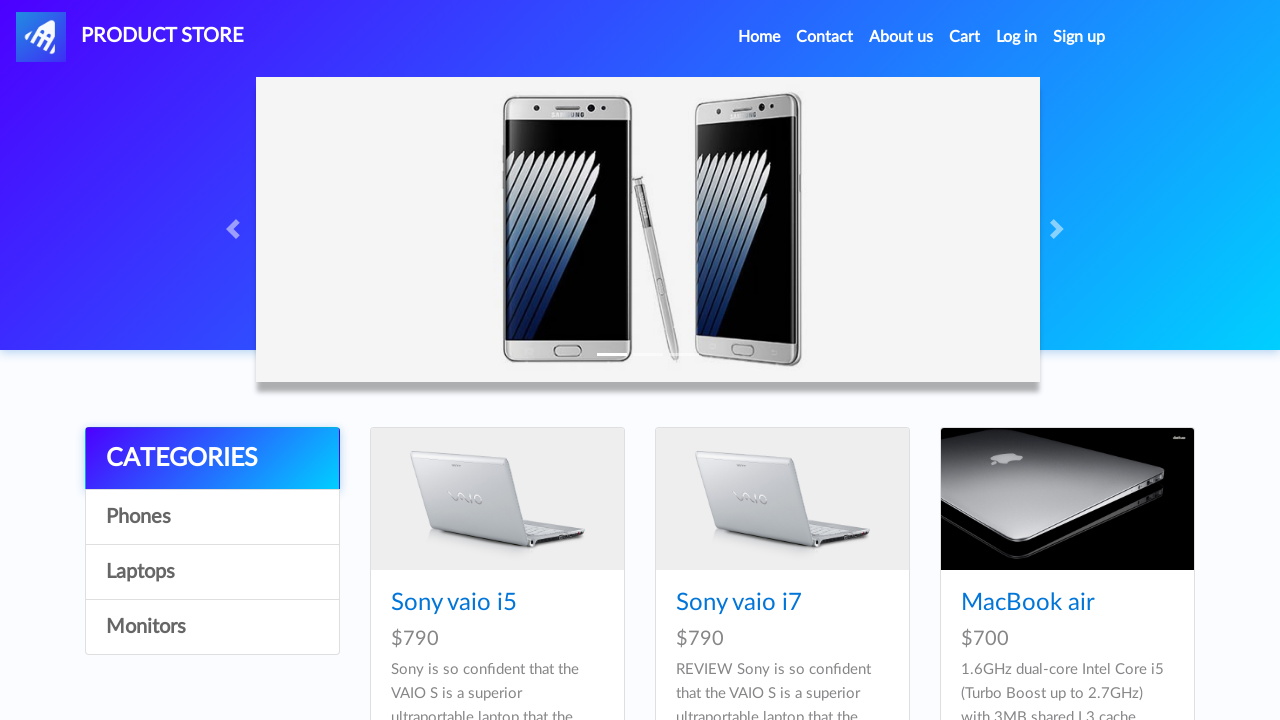

Clicked on Dell i7 8gb product at (448, 361) on a:text('Dell i7 8gb')
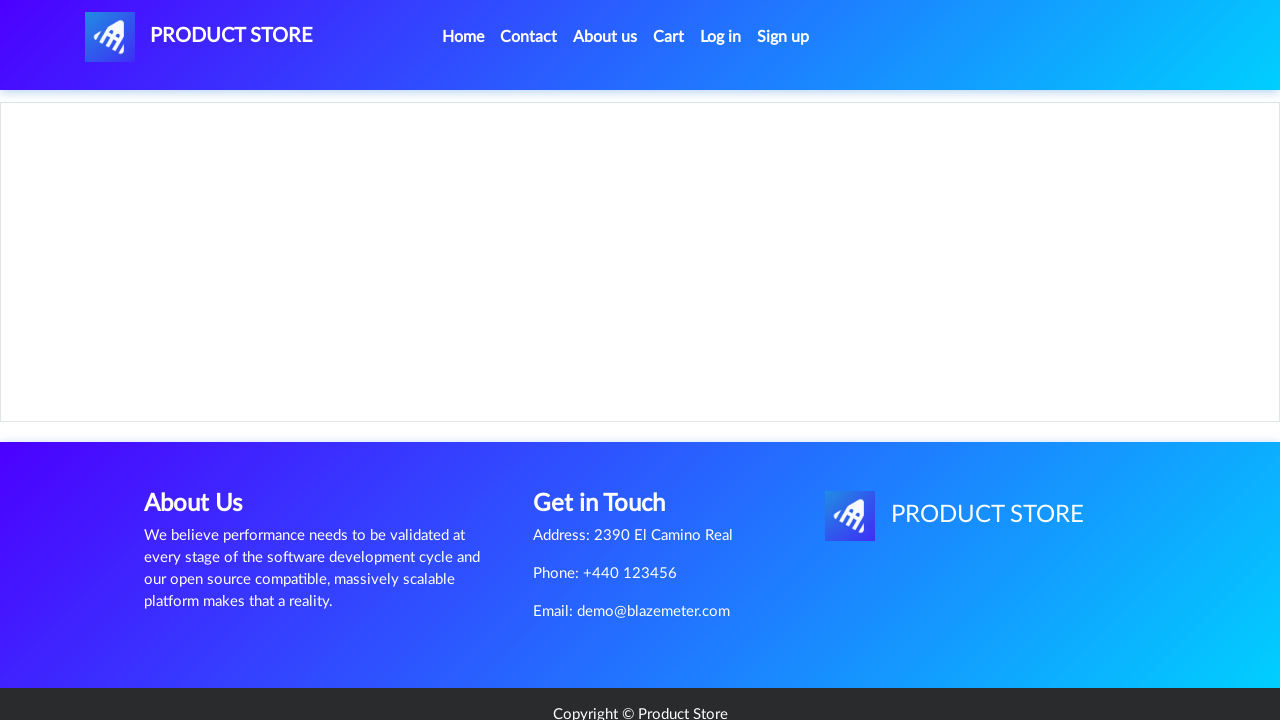

Waited for Dell i7 8gb product details to load
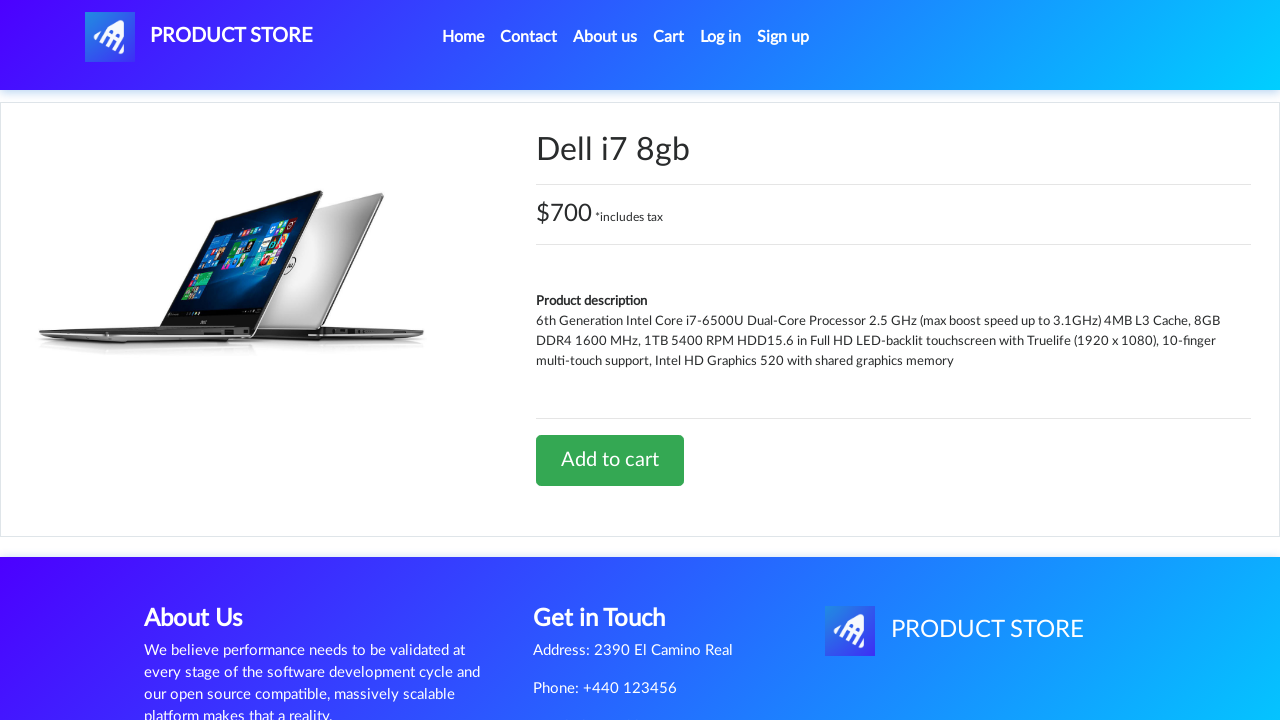

Clicked Add to cart button for Dell i7 8gb at (610, 460) on a:text('Add to cart')
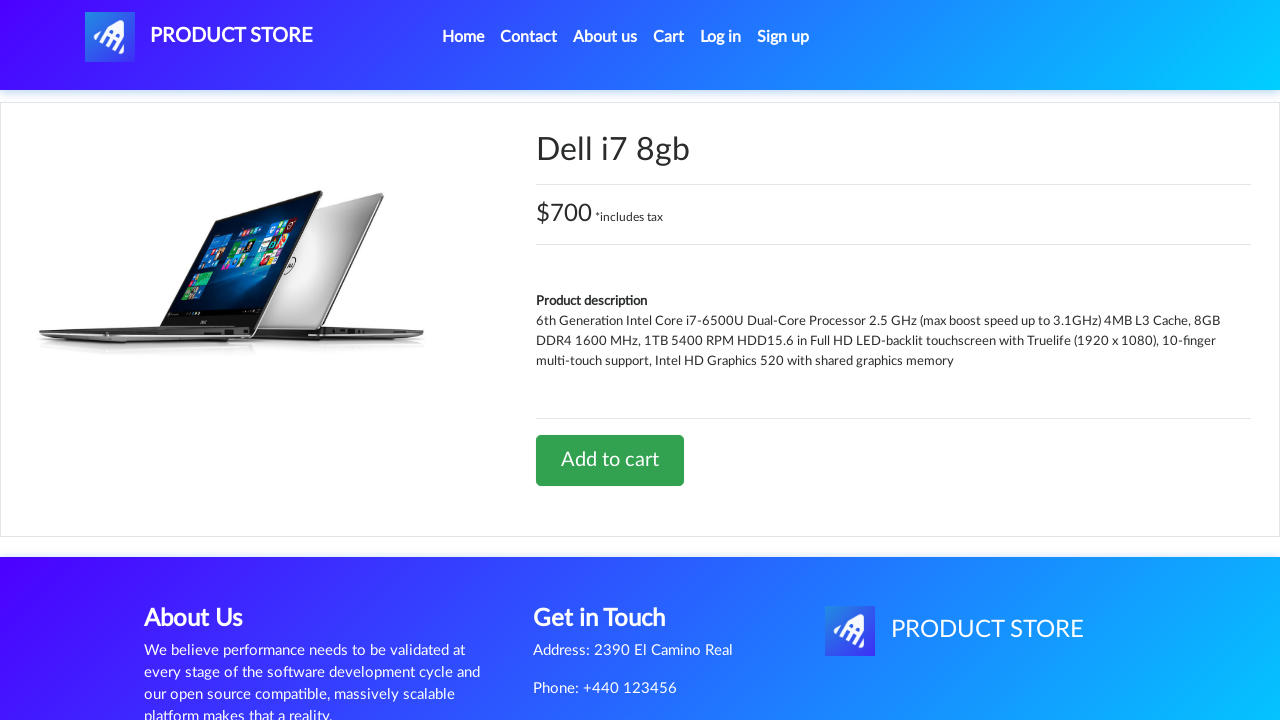

Accepted confirmation popup for adding Dell i7 8gb to cart
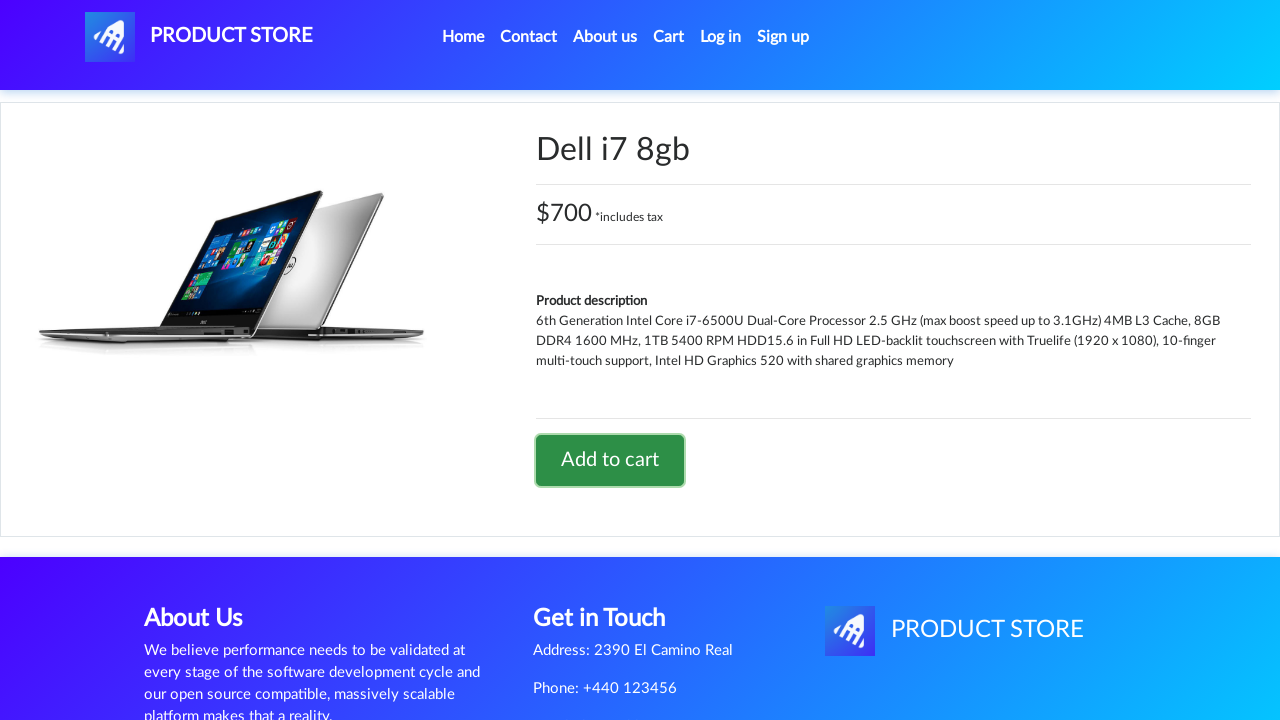

Waited after adding Dell i7 8gb to cart
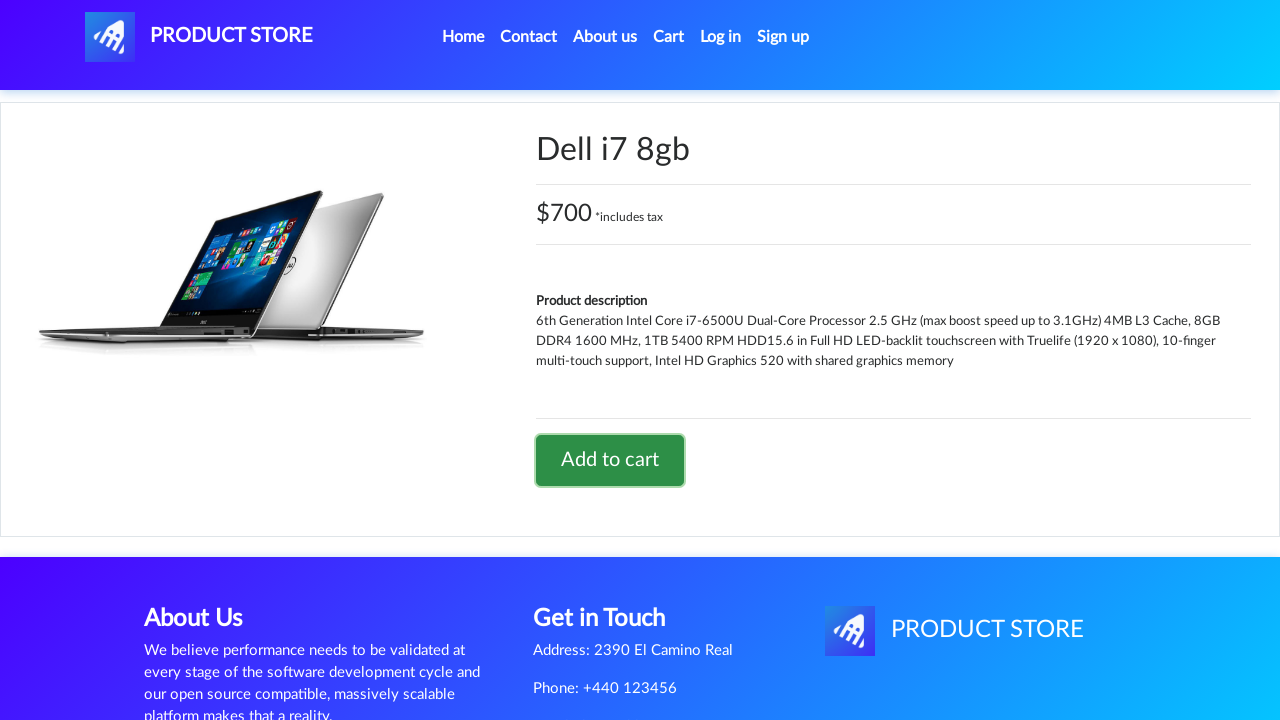

Clicked on Cart link at (669, 37) on a:text('Cart')
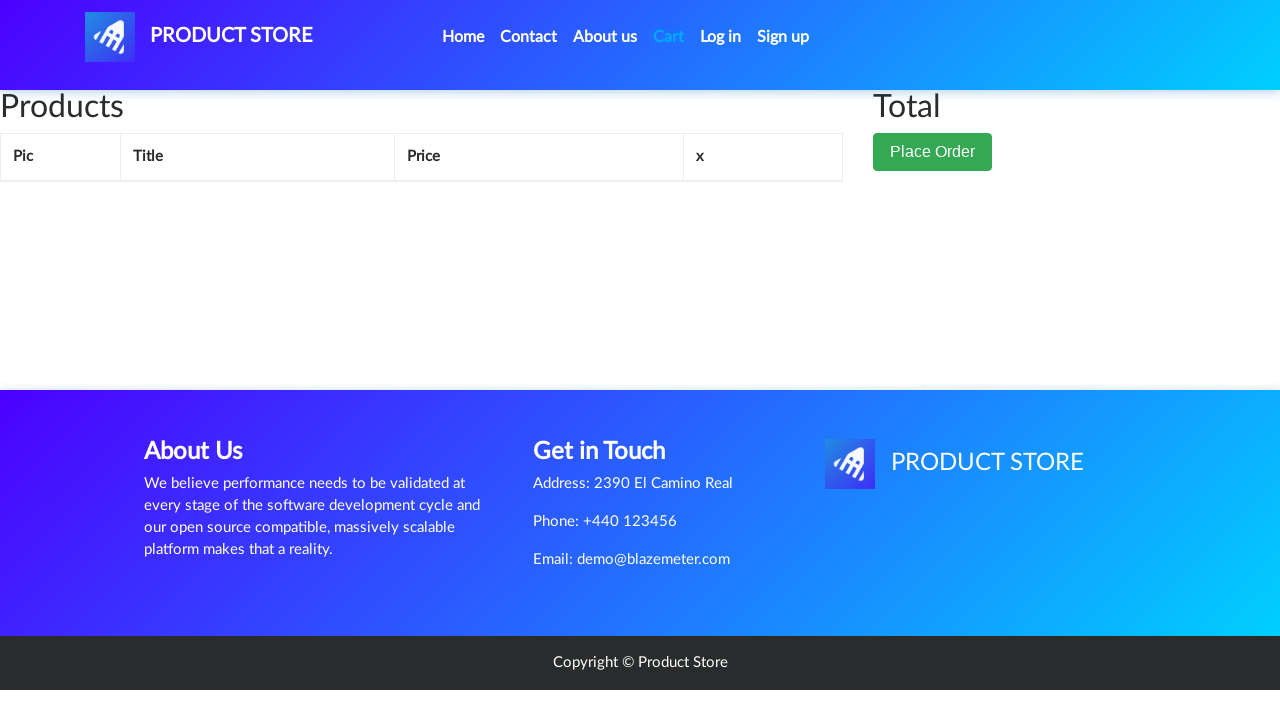

Waited for Cart page to load
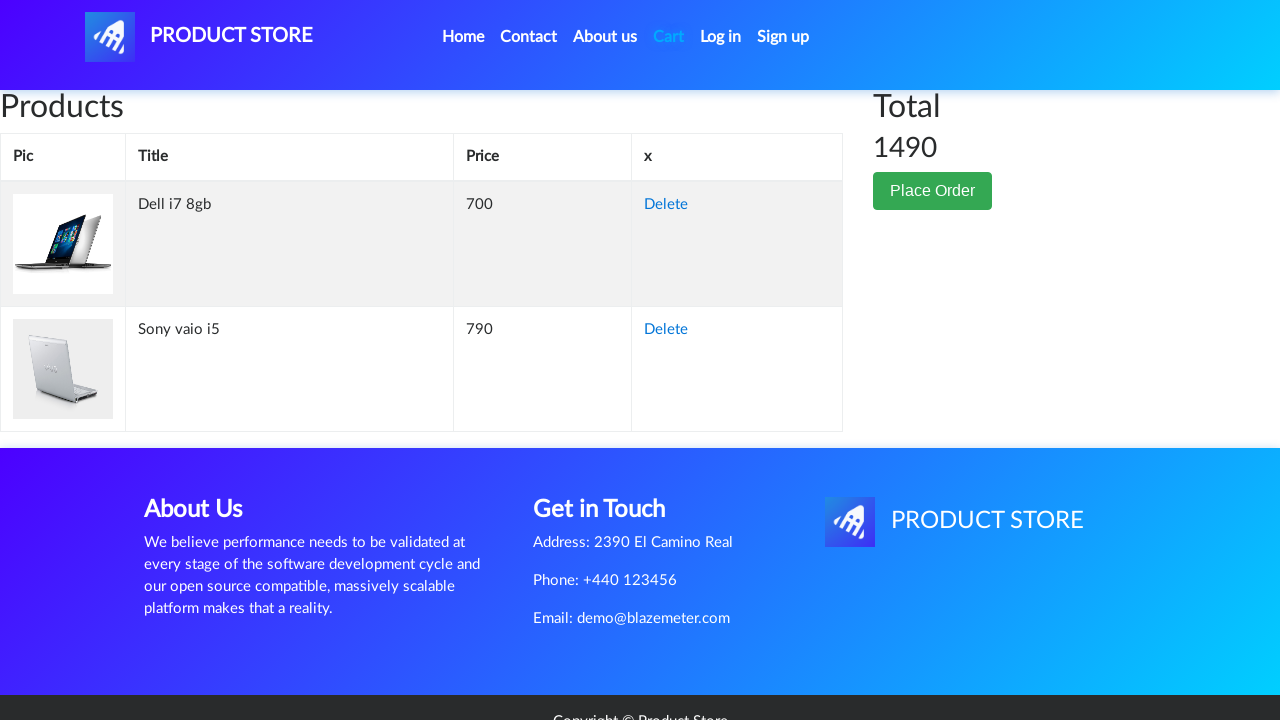

Clicked Delete button for Dell i7 8gb in cart at (666, 205) on xpath=//tr[contains(.,'Dell i7 8gb')]//a[text()='Delete']
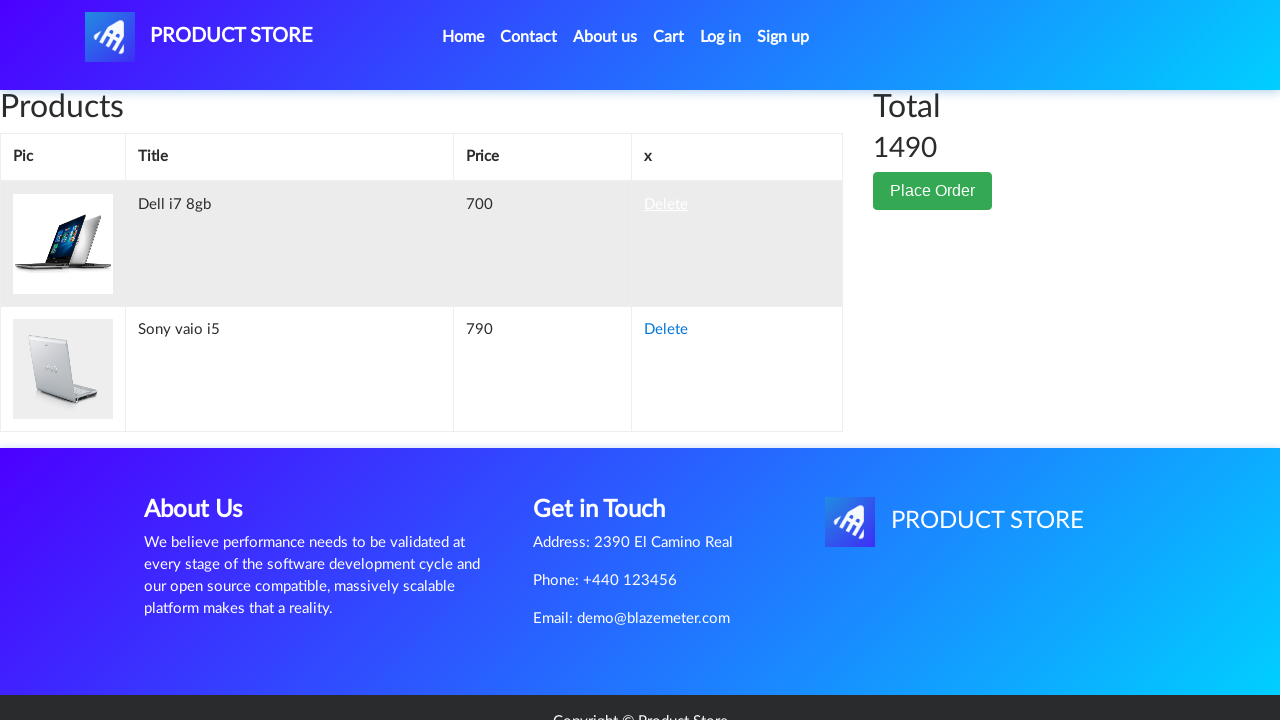

Waited after deleting Dell i7 8gb from cart
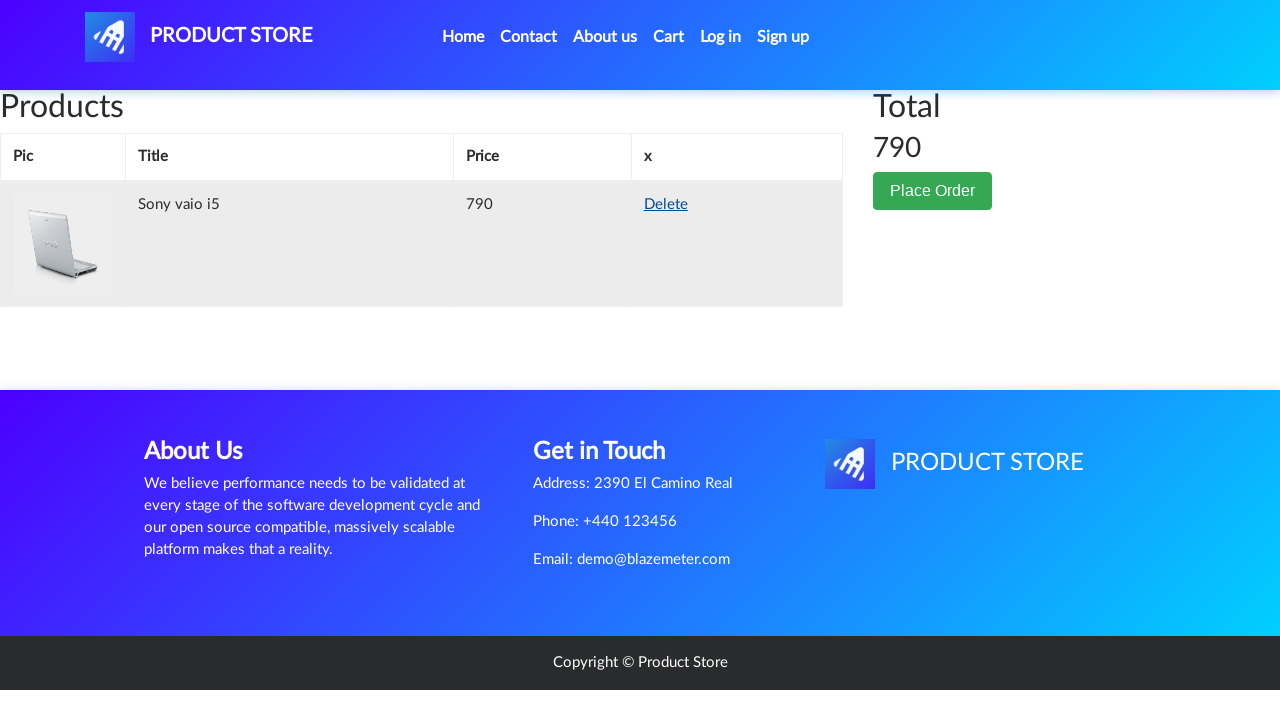

Clicked Place Order button at (933, 191) on button:text('Place Order')
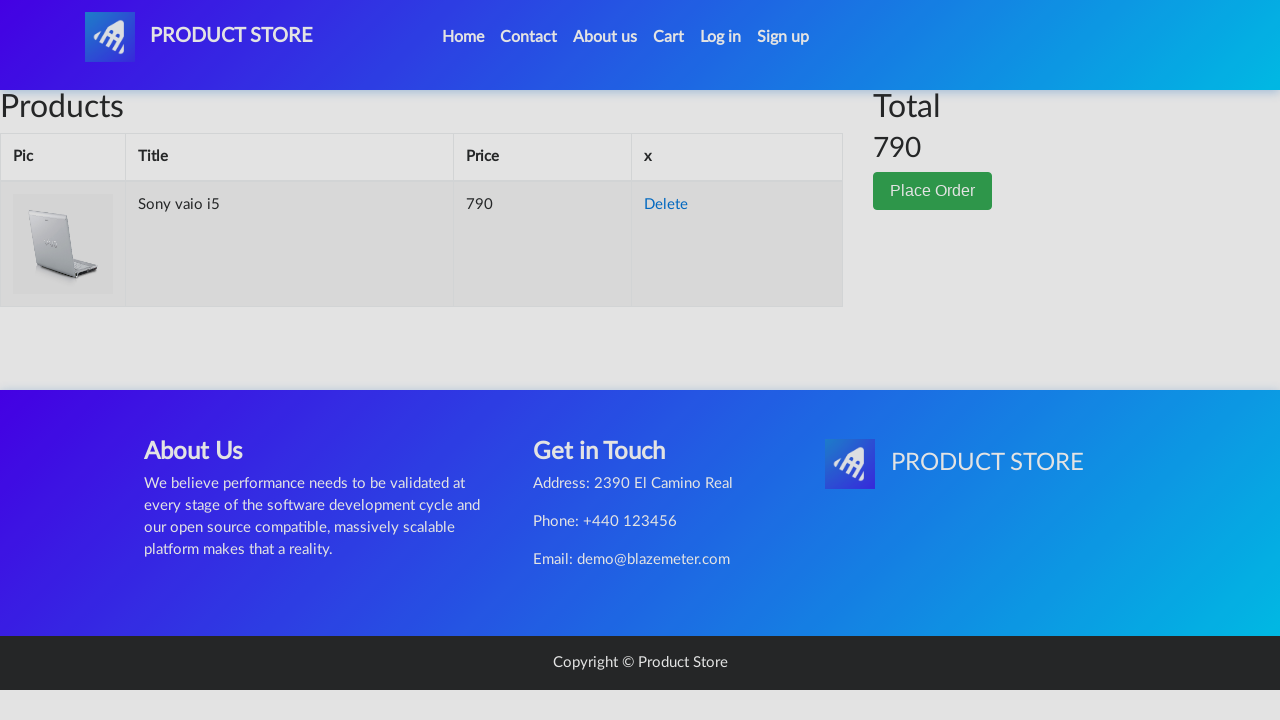

Waited for Place Order form to load
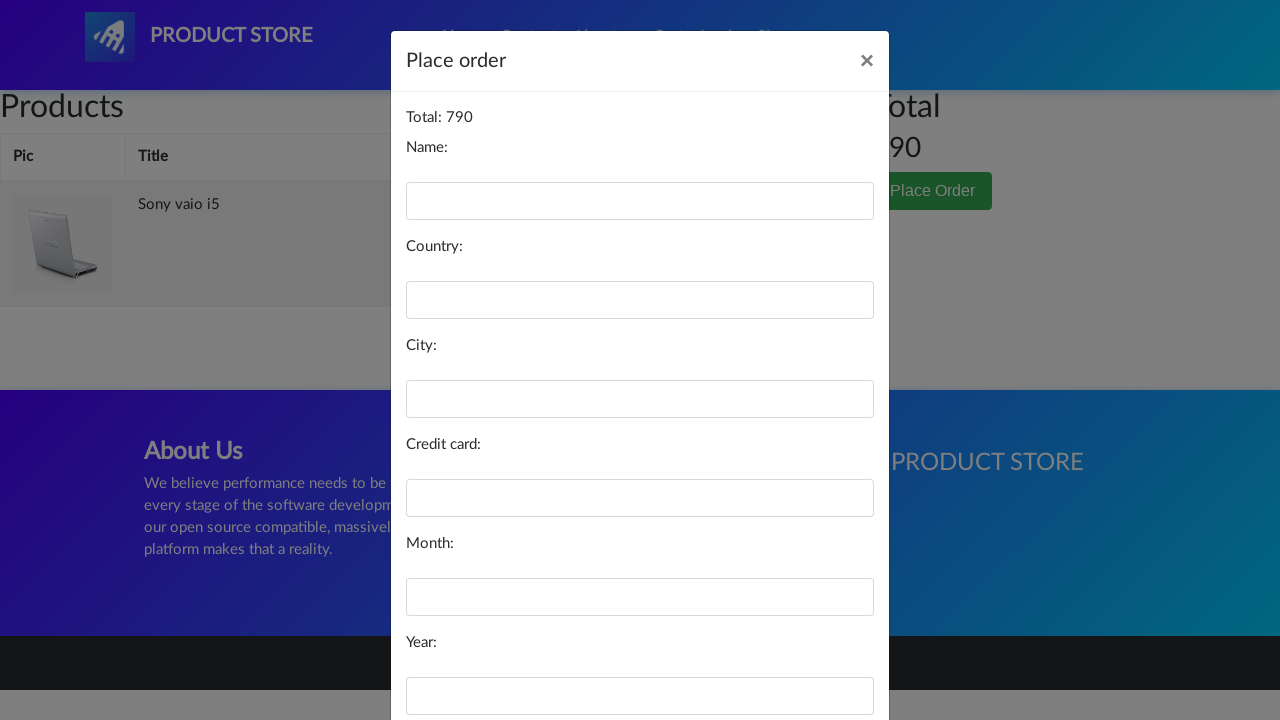

Filled in name field with 'John Smith' on input#name
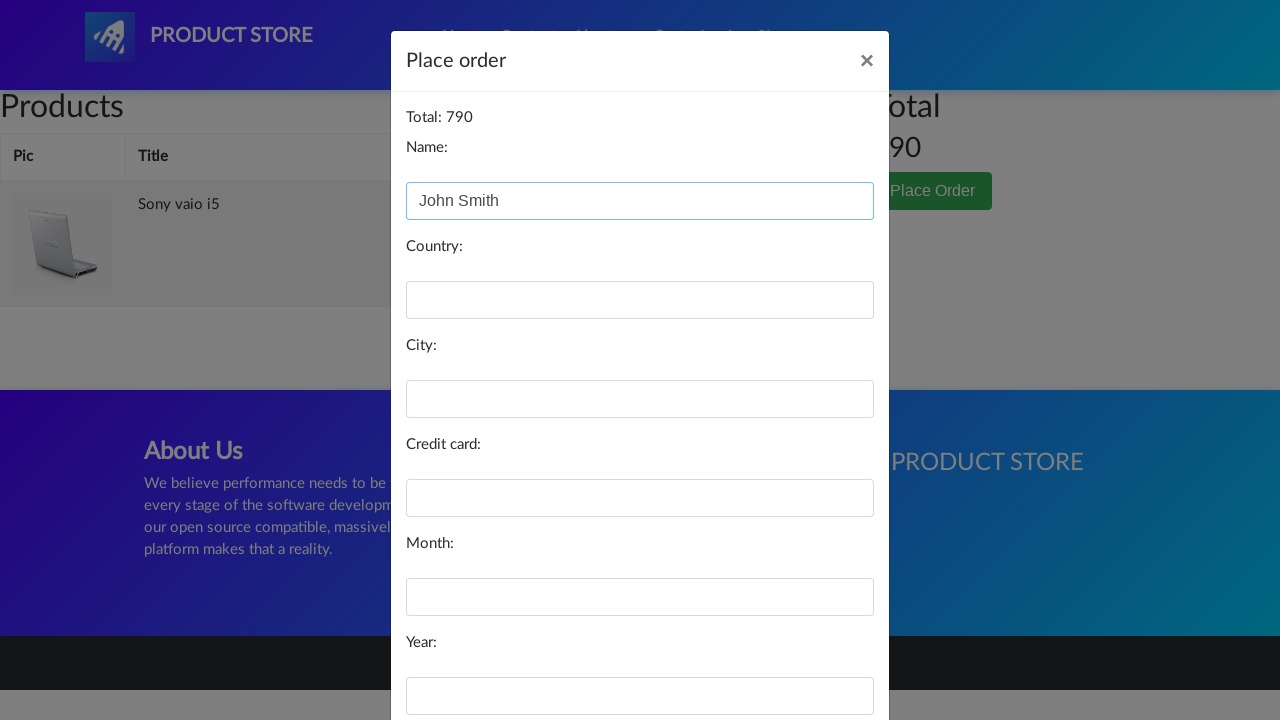

Filled in country field with 'United States' on input#country
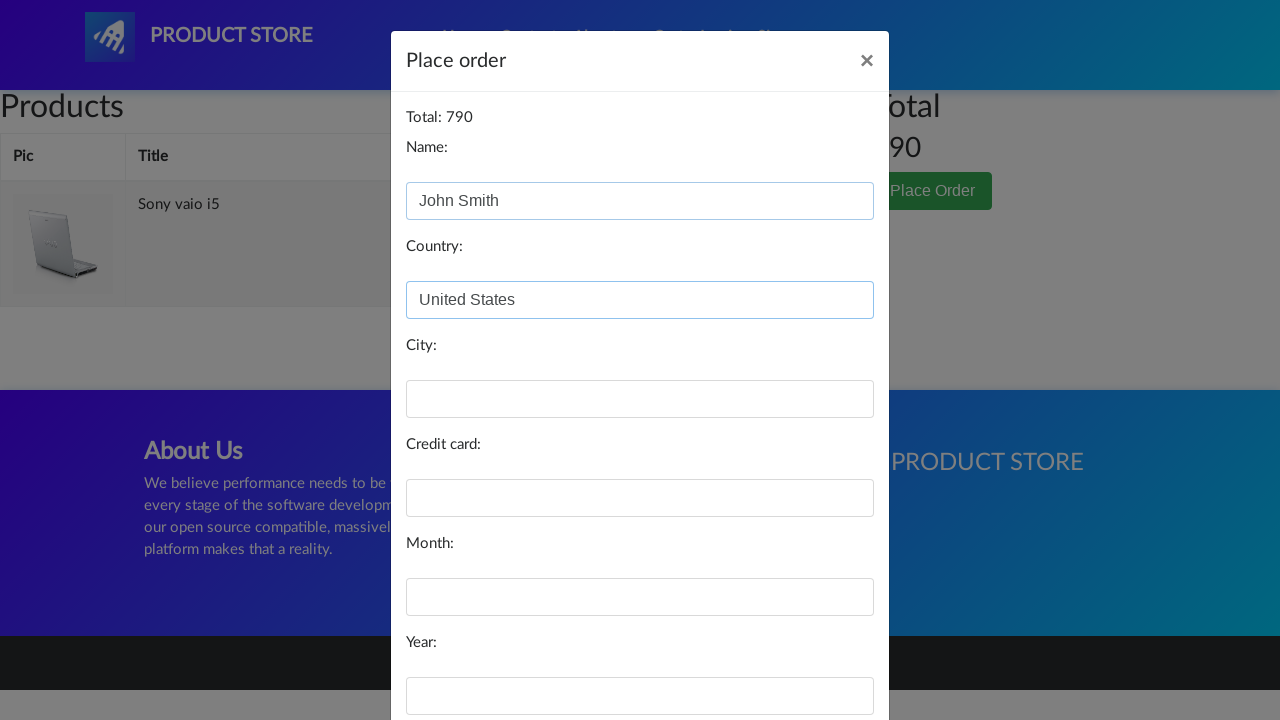

Filled in city field with 'New York' on input#city
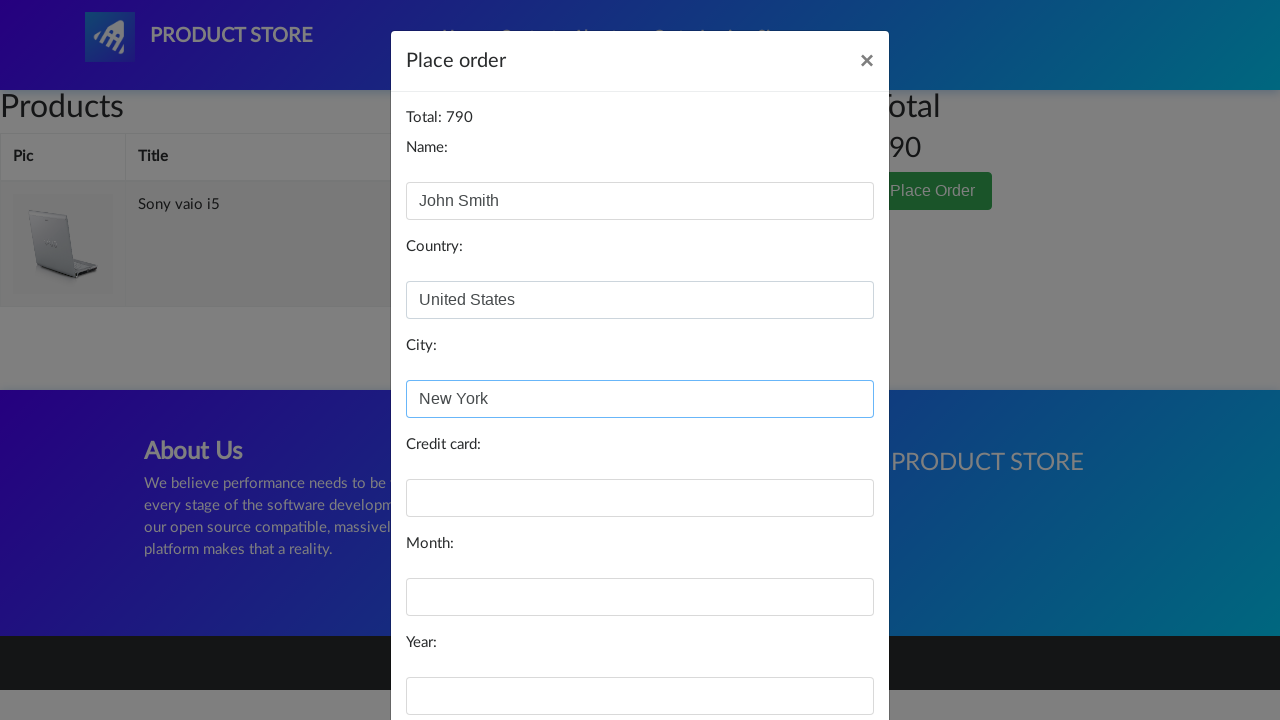

Filled in card field with credit card number on input#card
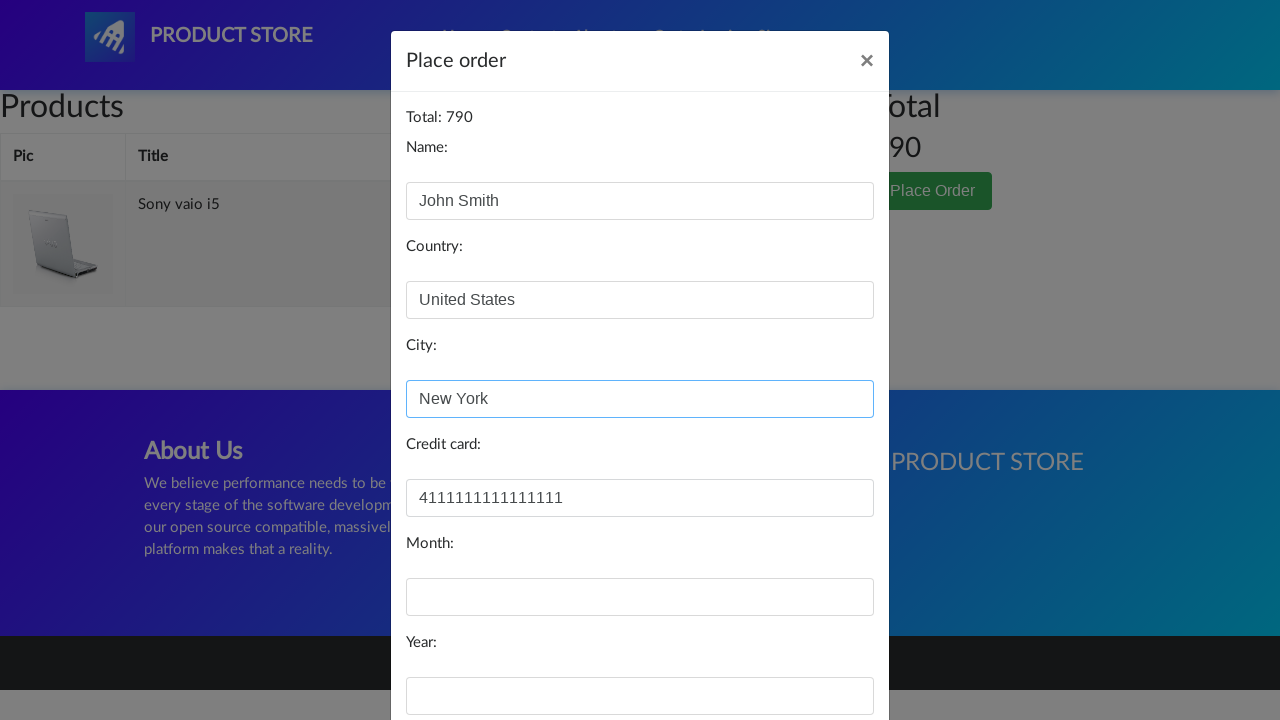

Filled in month field with '12' on input#month
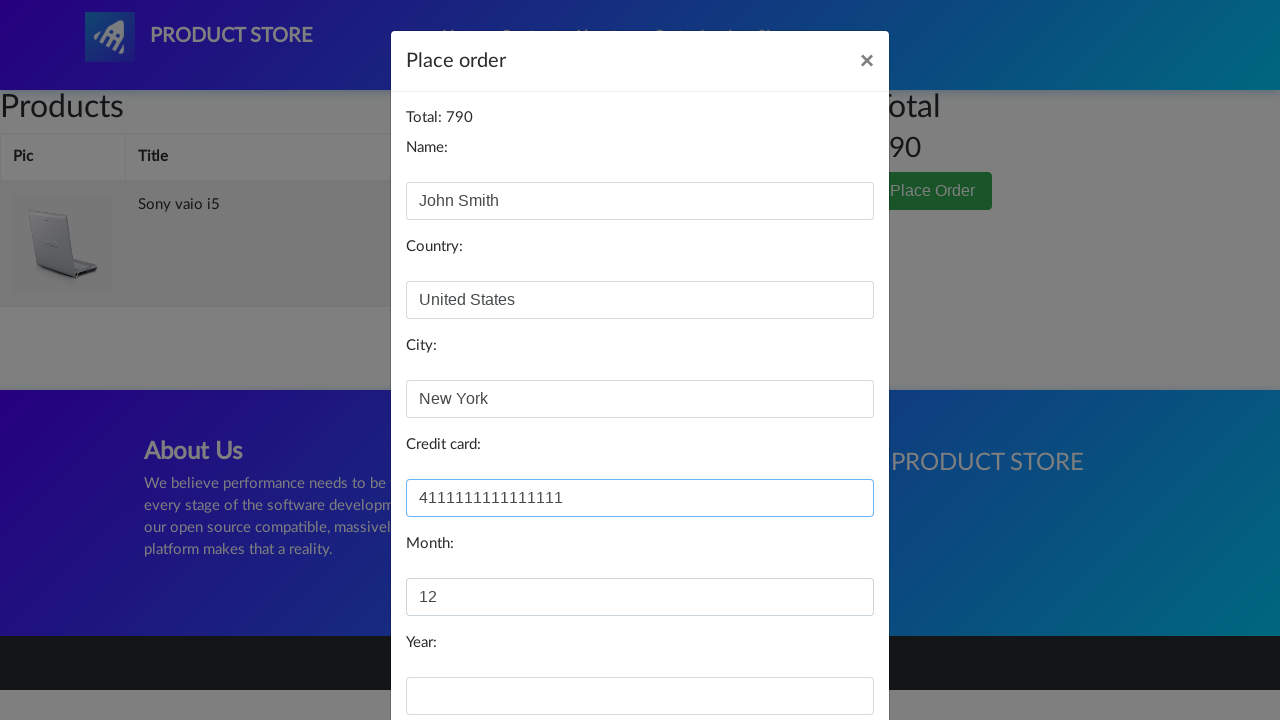

Filled in year field with '2025' on input#year
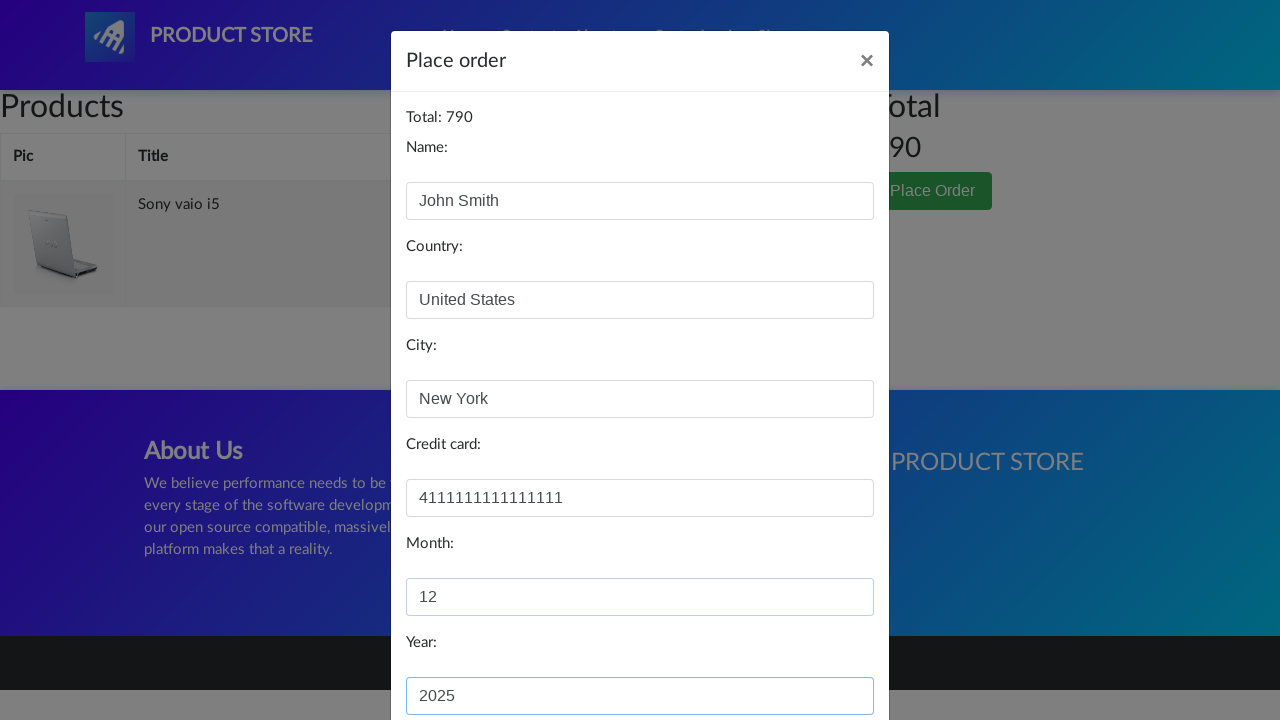

Clicked Purchase button to complete order at (823, 655) on button:text('Purchase')
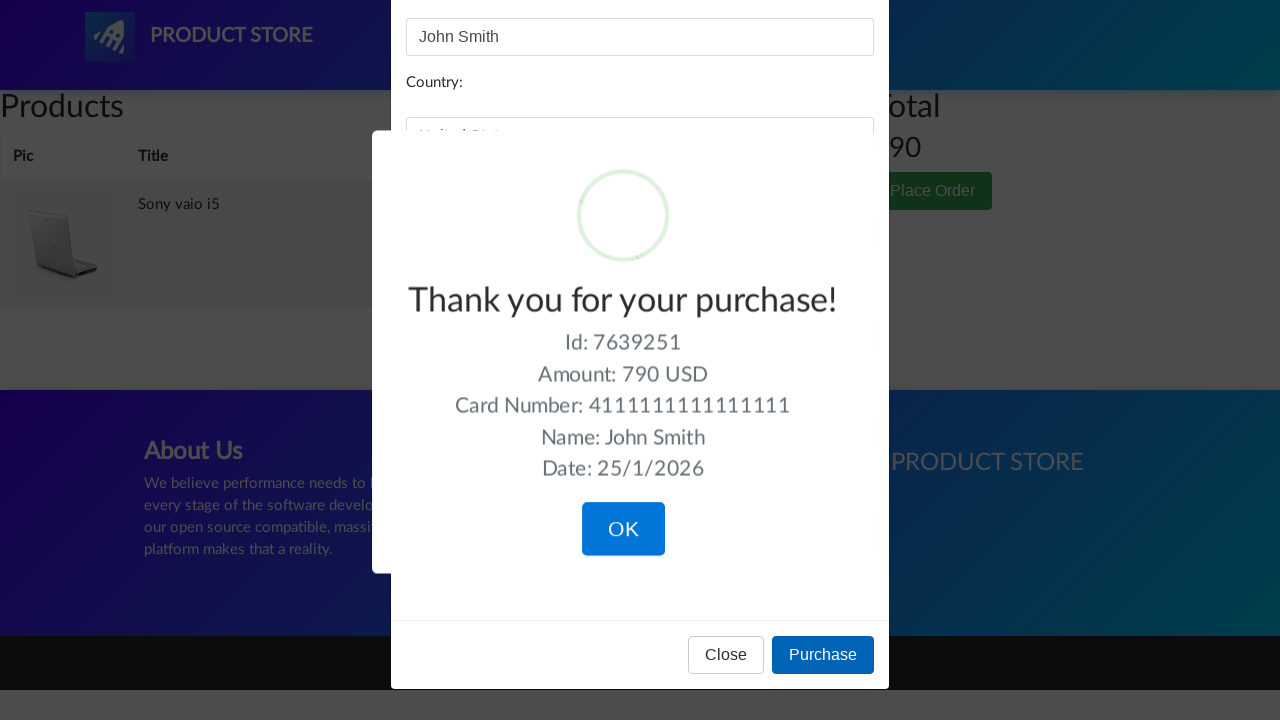

Waited for purchase confirmation
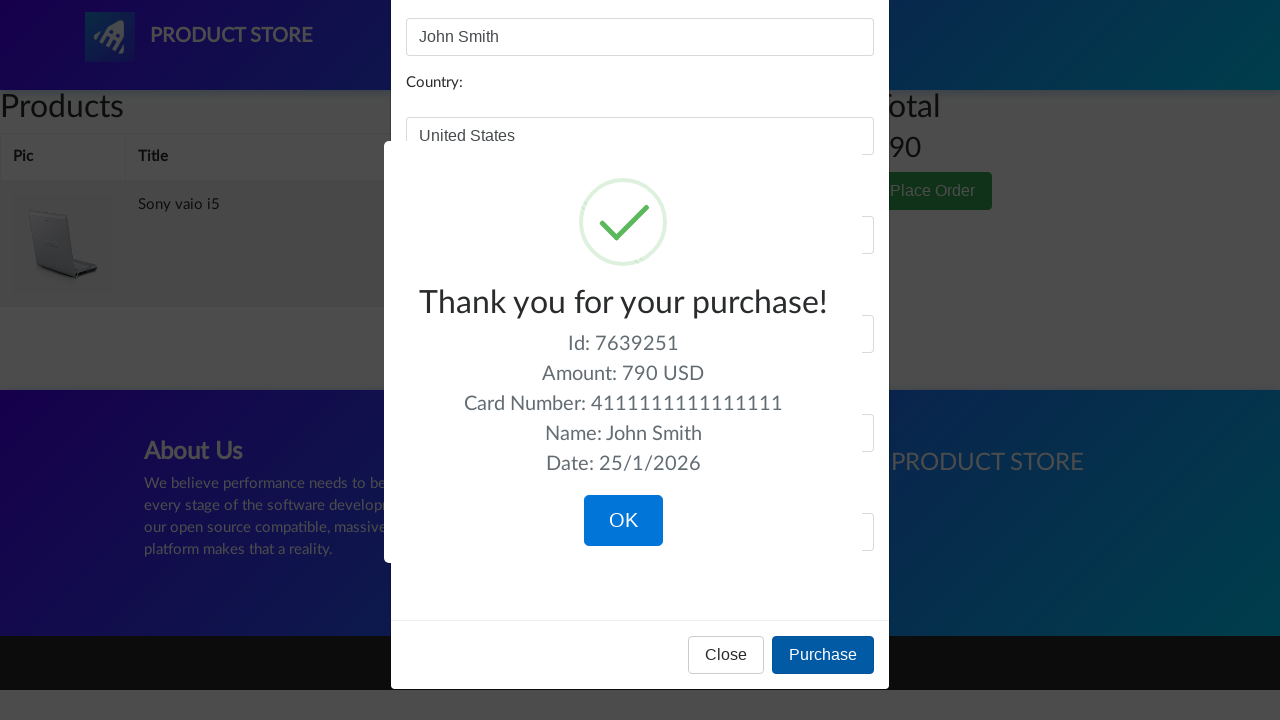

Captured purchase confirmation: 
      
        
        
      
    
      
      
    
      
      

      
      
    Thank you for your purchase!
    Id: 7639251Amount: 790 USDCard Number: 4111111111111111Name: John SmithDate: 25/1/2026
    
      
      
         Not valid
      
    
      Cancel
      
        OK
          
          
          
        
      
    
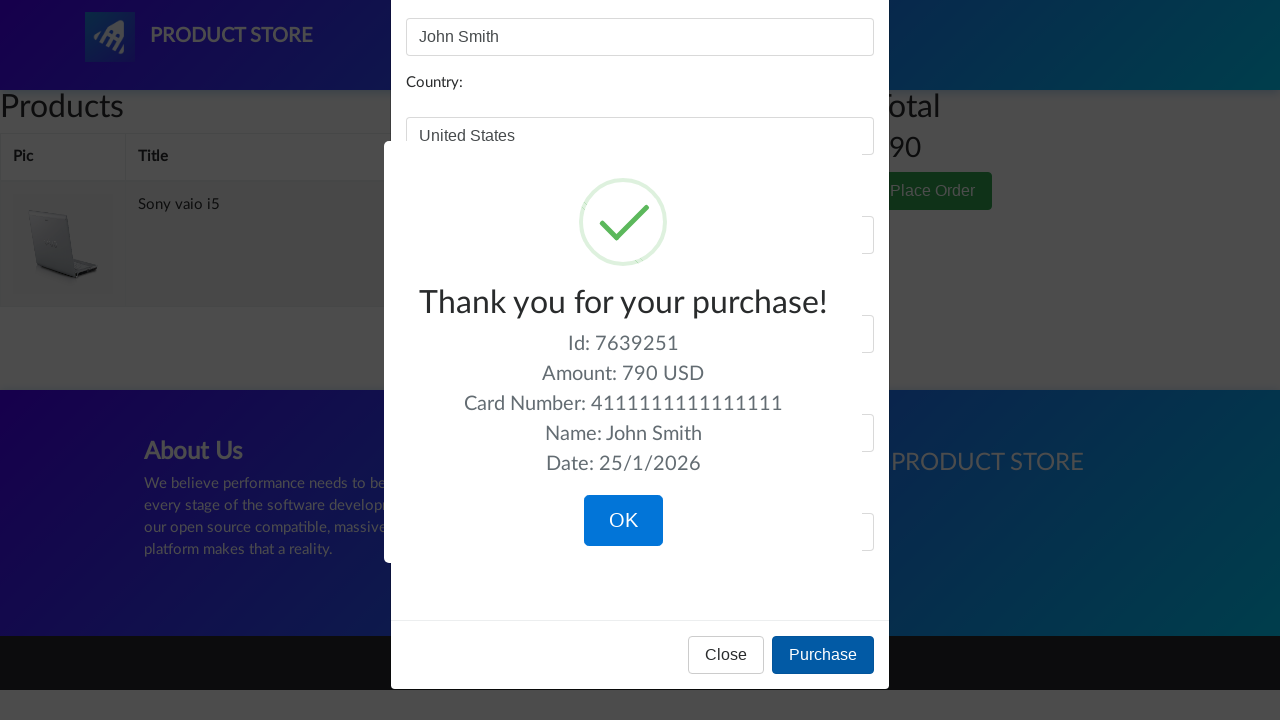

Clicked OK button to complete purchase flow at (623, 521) on button:text('OK')
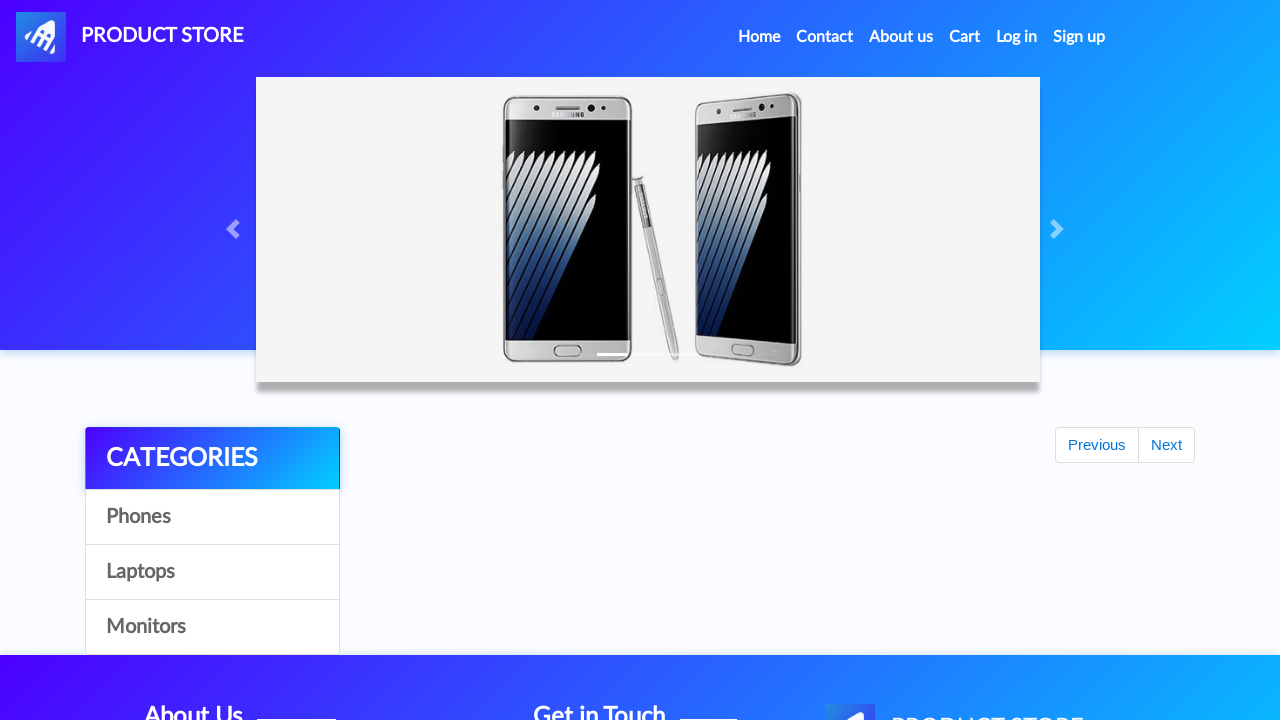

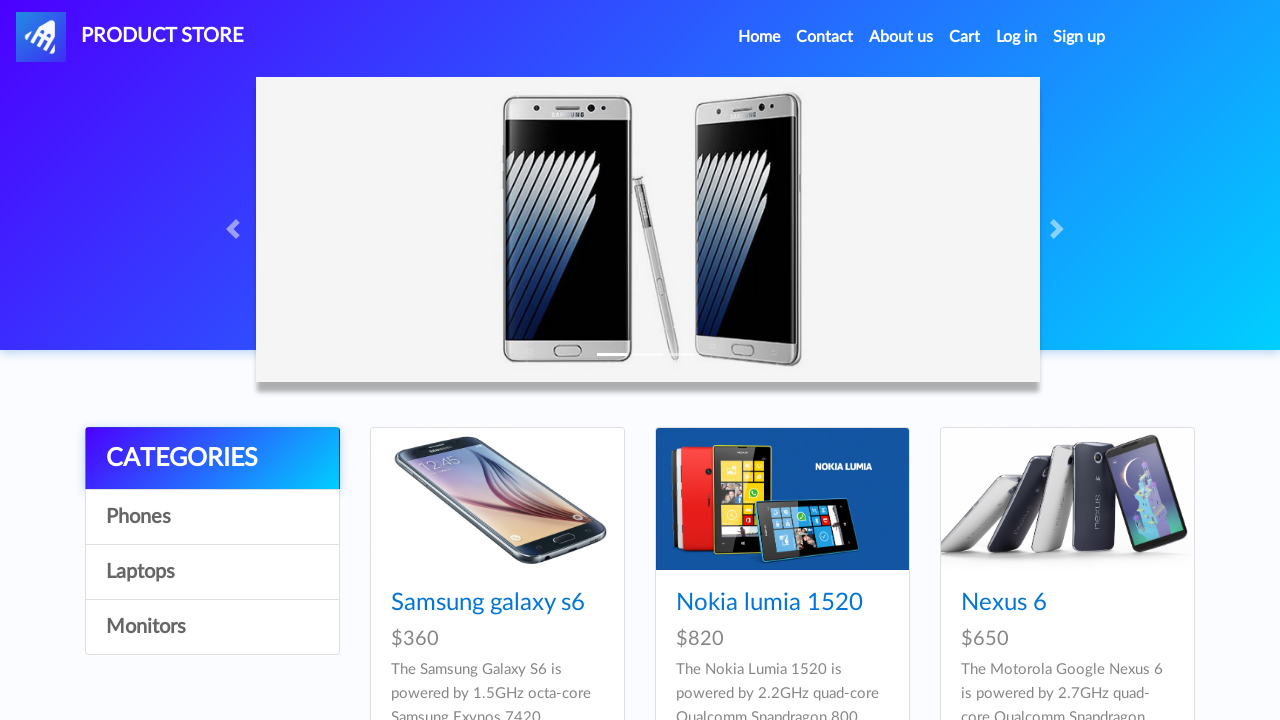